Tests that pressing Escape cancels edits and restores original text

Starting URL: https://demo.playwright.dev/todomvc

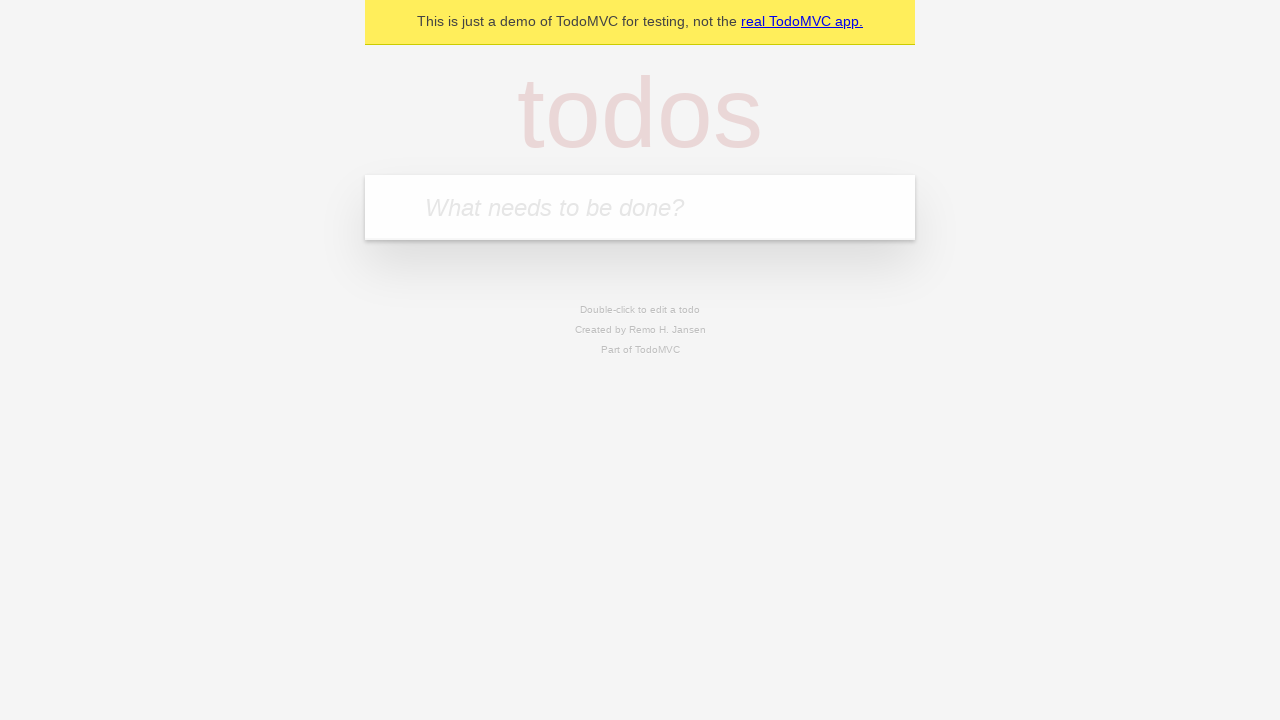

Filled new todo input with 'buy some cheese' on internal:attr=[placeholder="What needs to be done?"i]
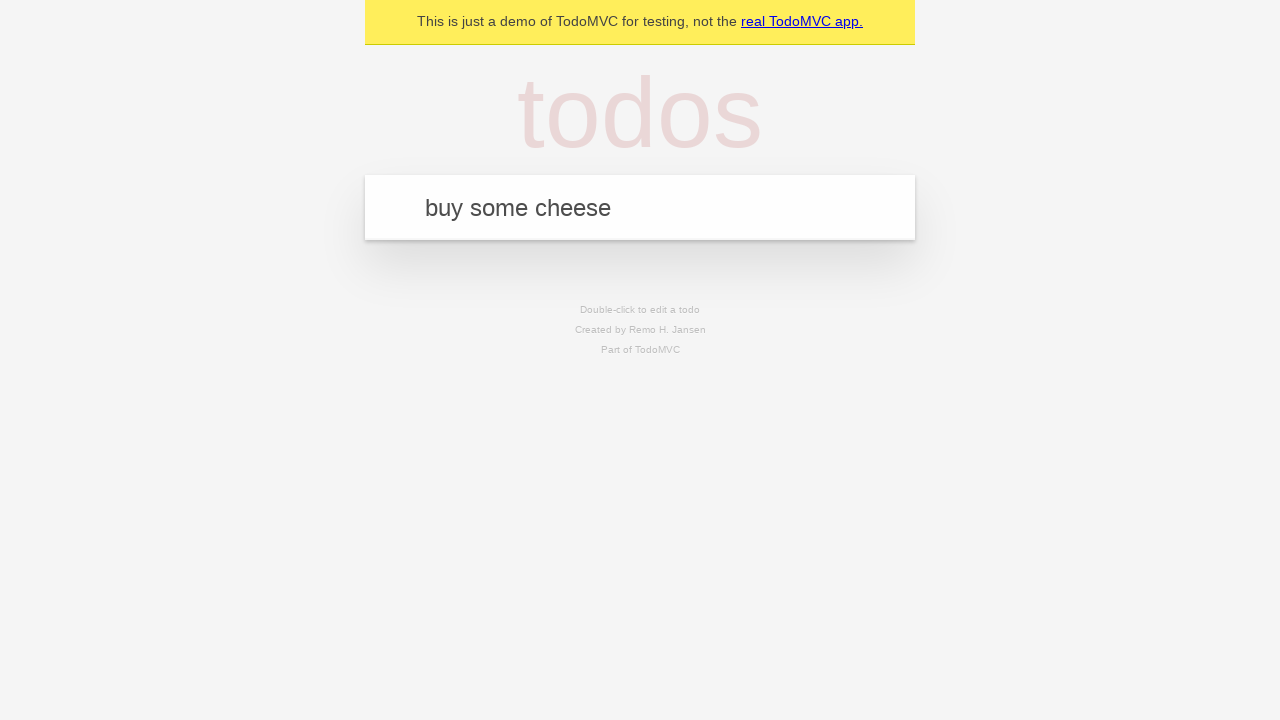

Pressed Enter to create first todo on internal:attr=[placeholder="What needs to be done?"i]
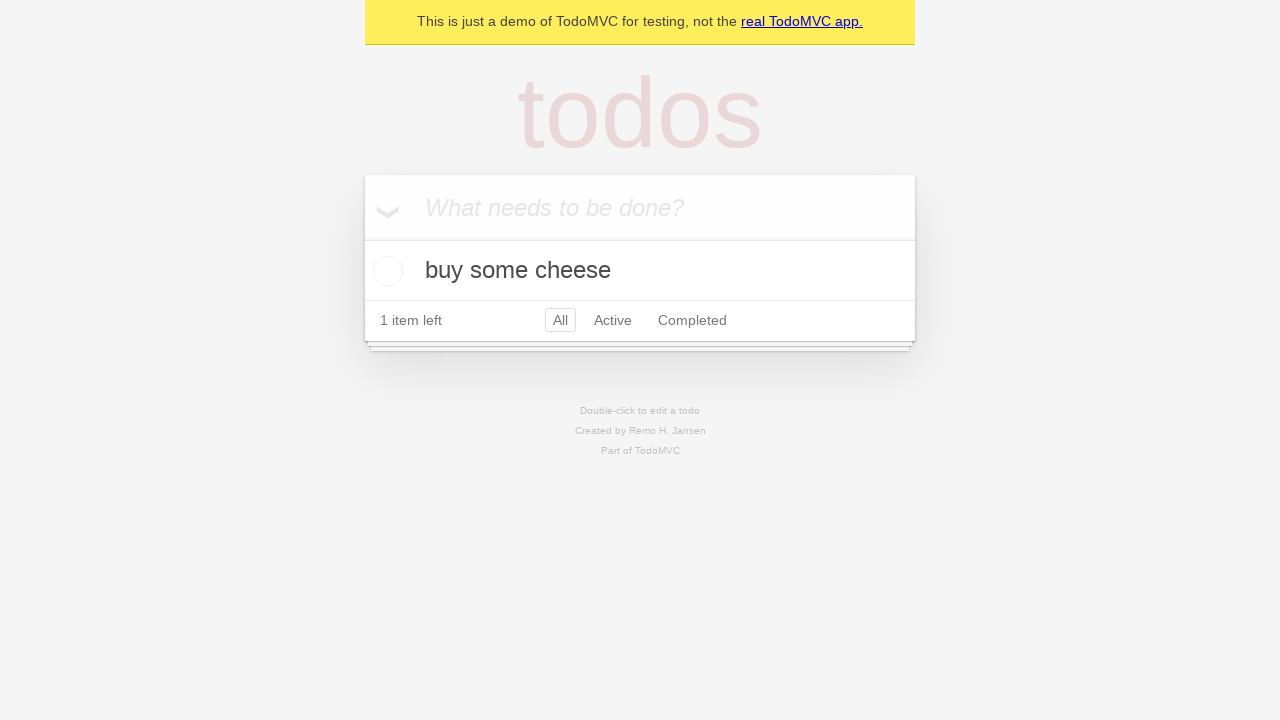

Filled new todo input with 'feed the cat' on internal:attr=[placeholder="What needs to be done?"i]
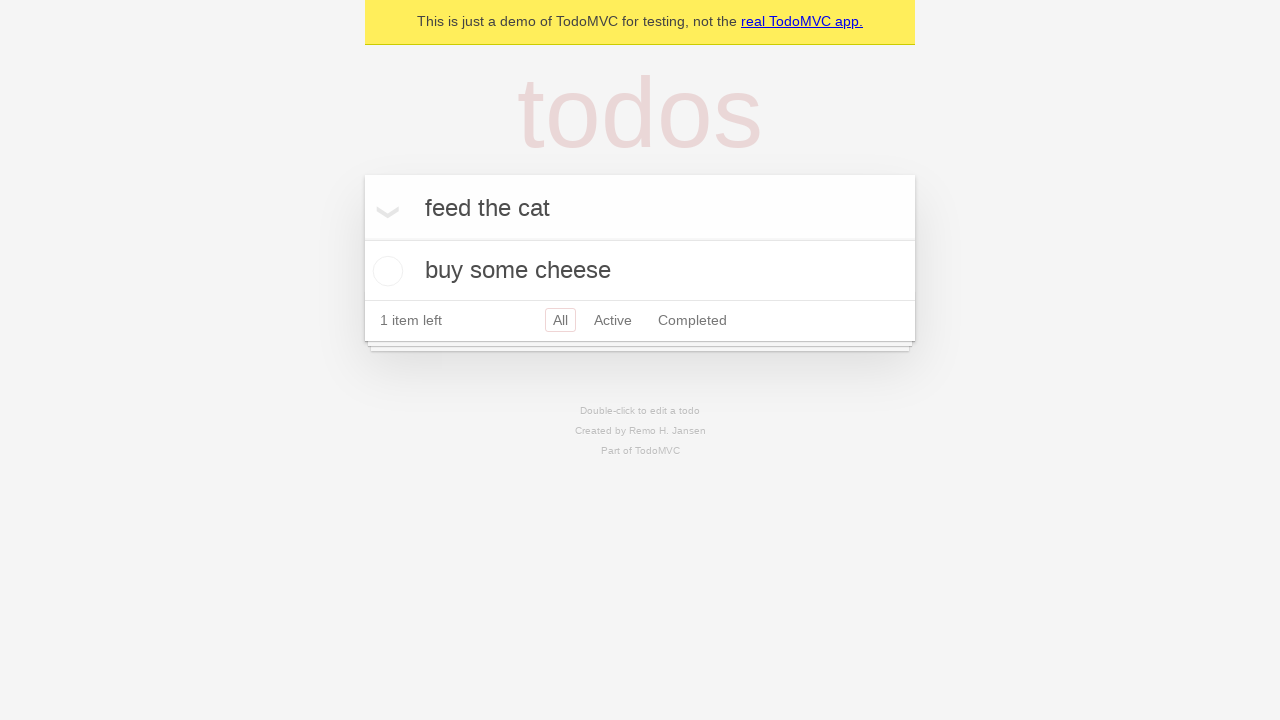

Pressed Enter to create second todo on internal:attr=[placeholder="What needs to be done?"i]
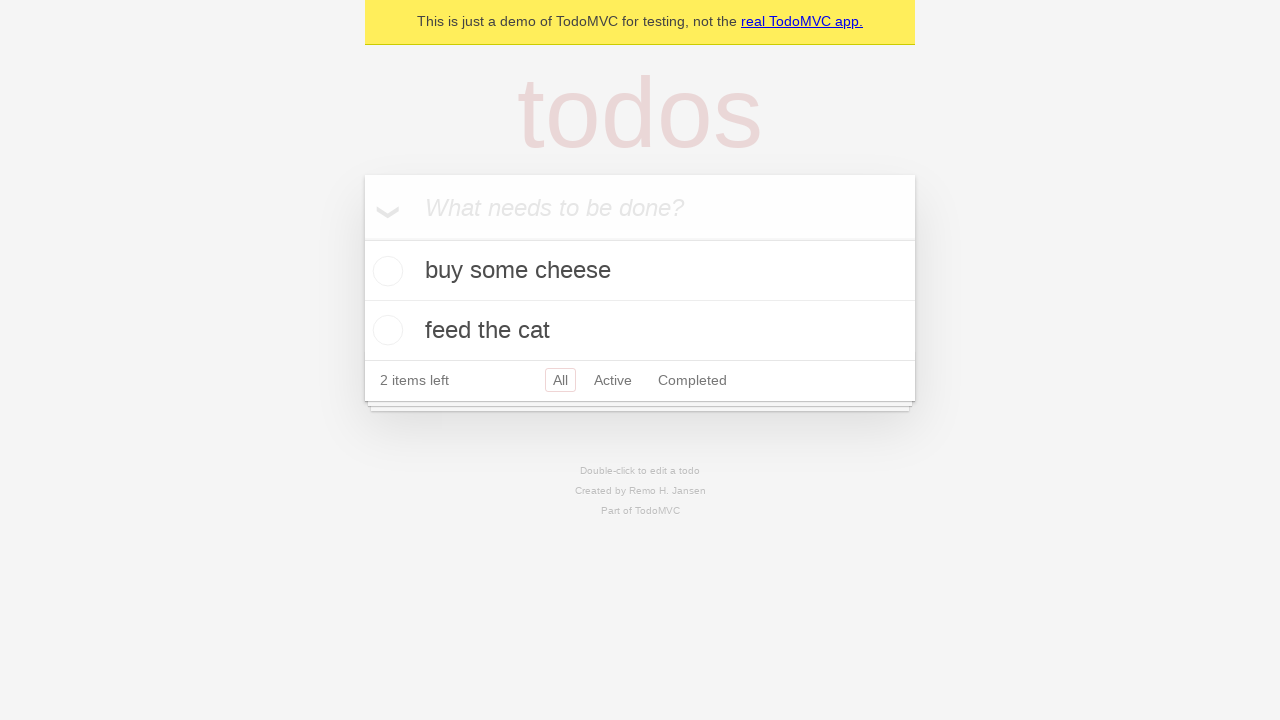

Filled new todo input with 'book a doctors appointment' on internal:attr=[placeholder="What needs to be done?"i]
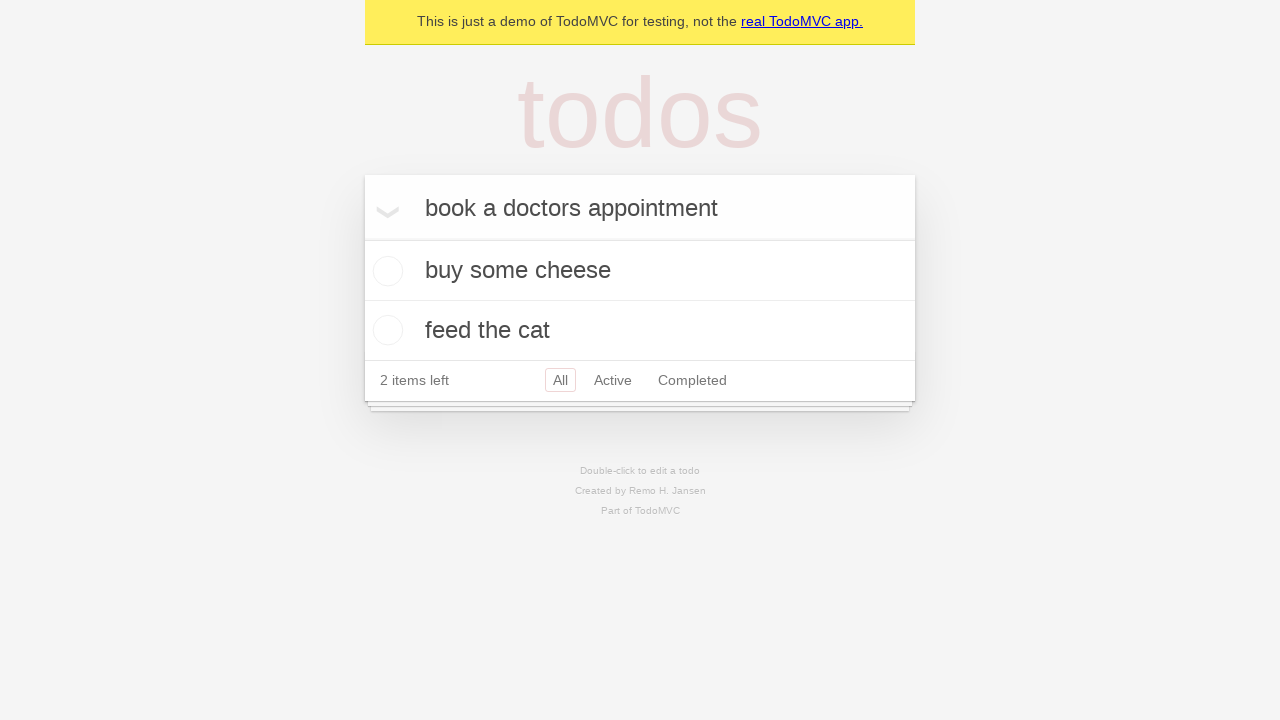

Pressed Enter to create third todo on internal:attr=[placeholder="What needs to be done?"i]
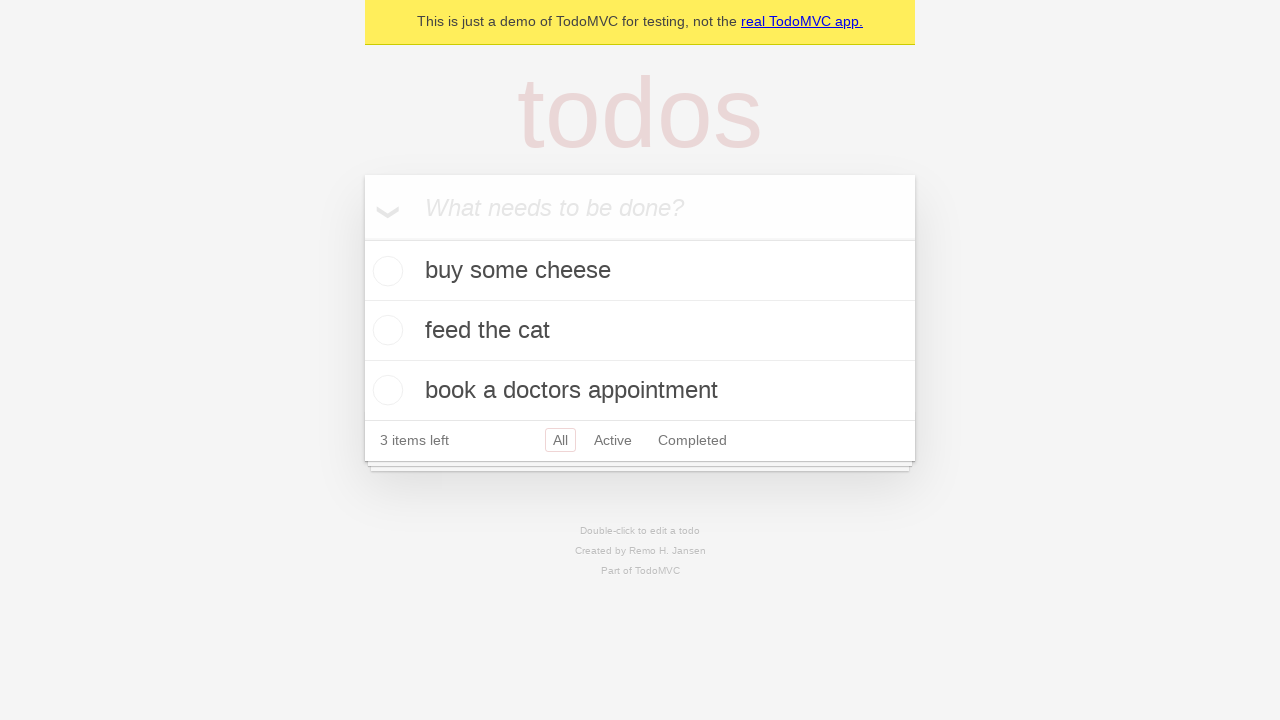

Waited for all three todos to be created
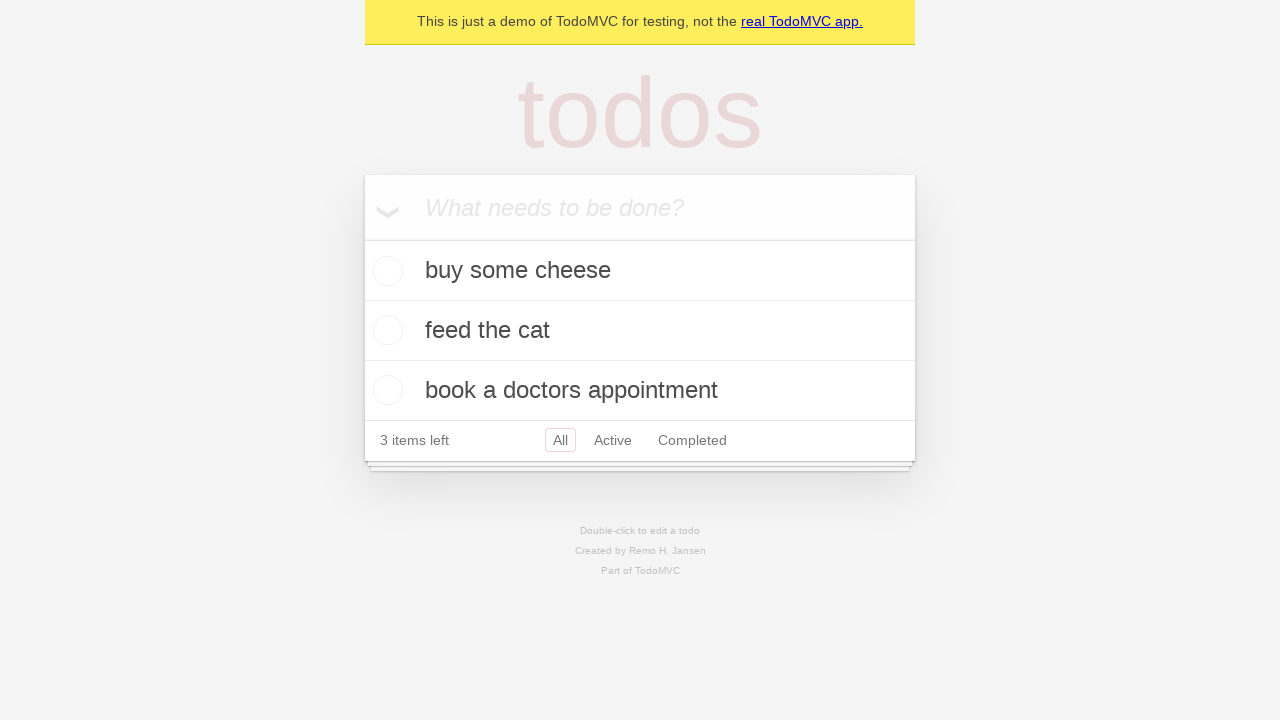

Double-clicked second todo to enter edit mode at (640, 331) on internal:testid=[data-testid="todo-item"s] >> nth=1
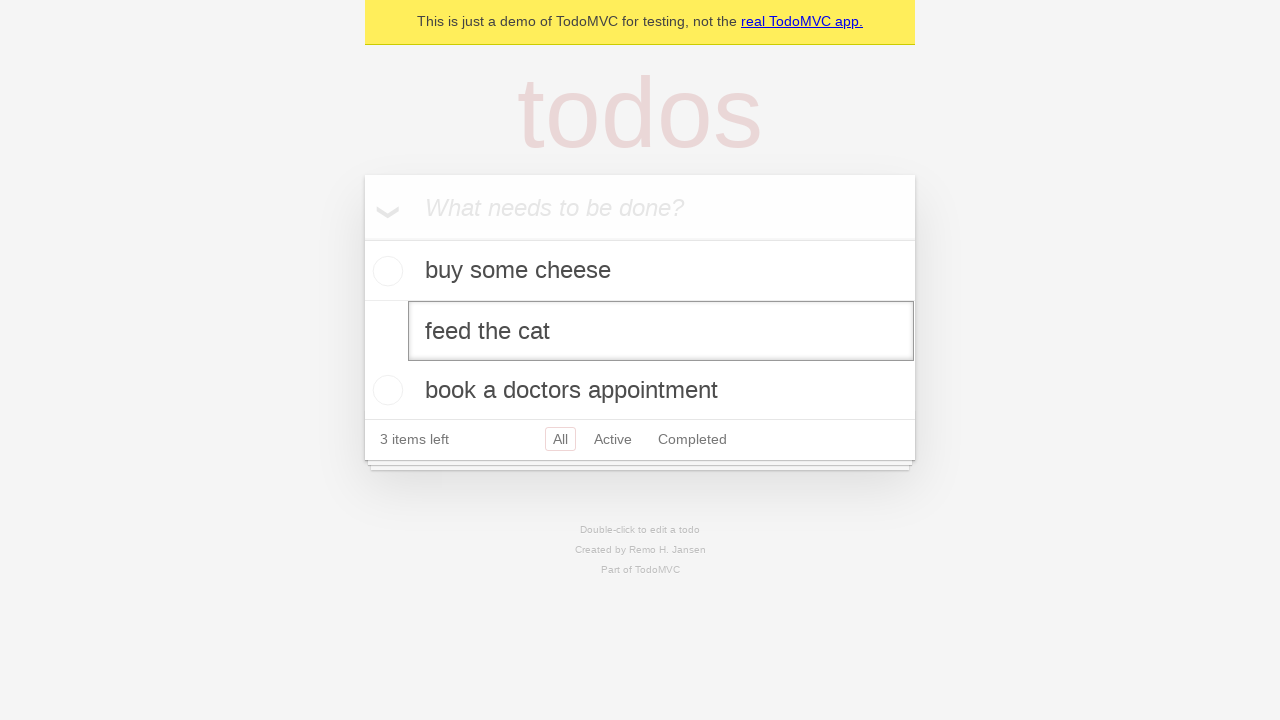

Filled edit field with 'buy some sausages' on internal:testid=[data-testid="todo-item"s] >> nth=1 >> internal:role=textbox[nam
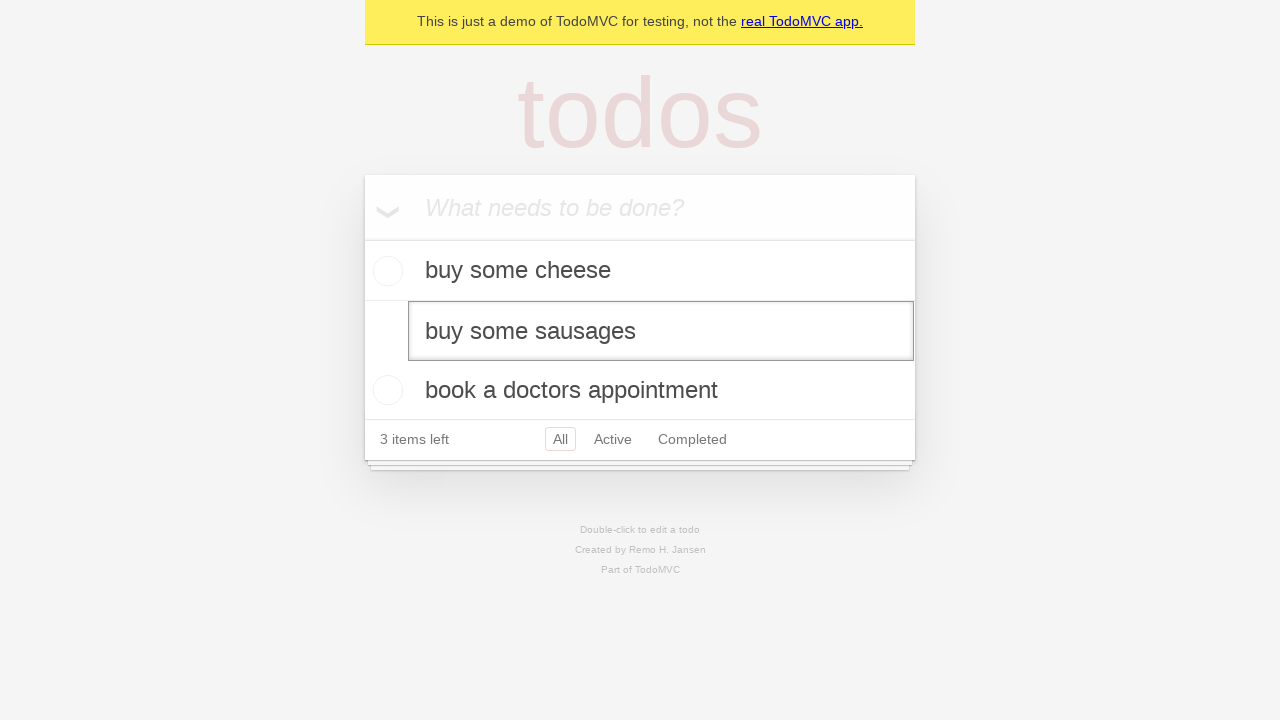

Pressed Escape to cancel edit and restore original text on internal:testid=[data-testid="todo-item"s] >> nth=1 >> internal:role=textbox[nam
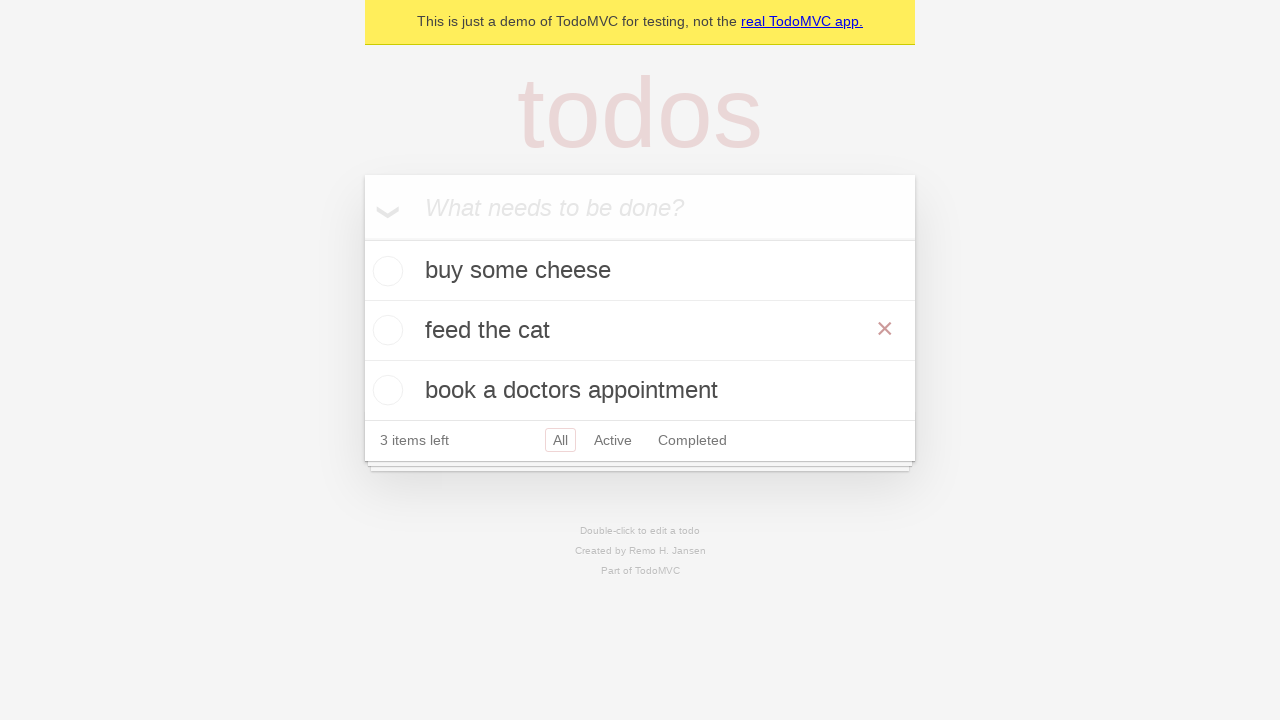

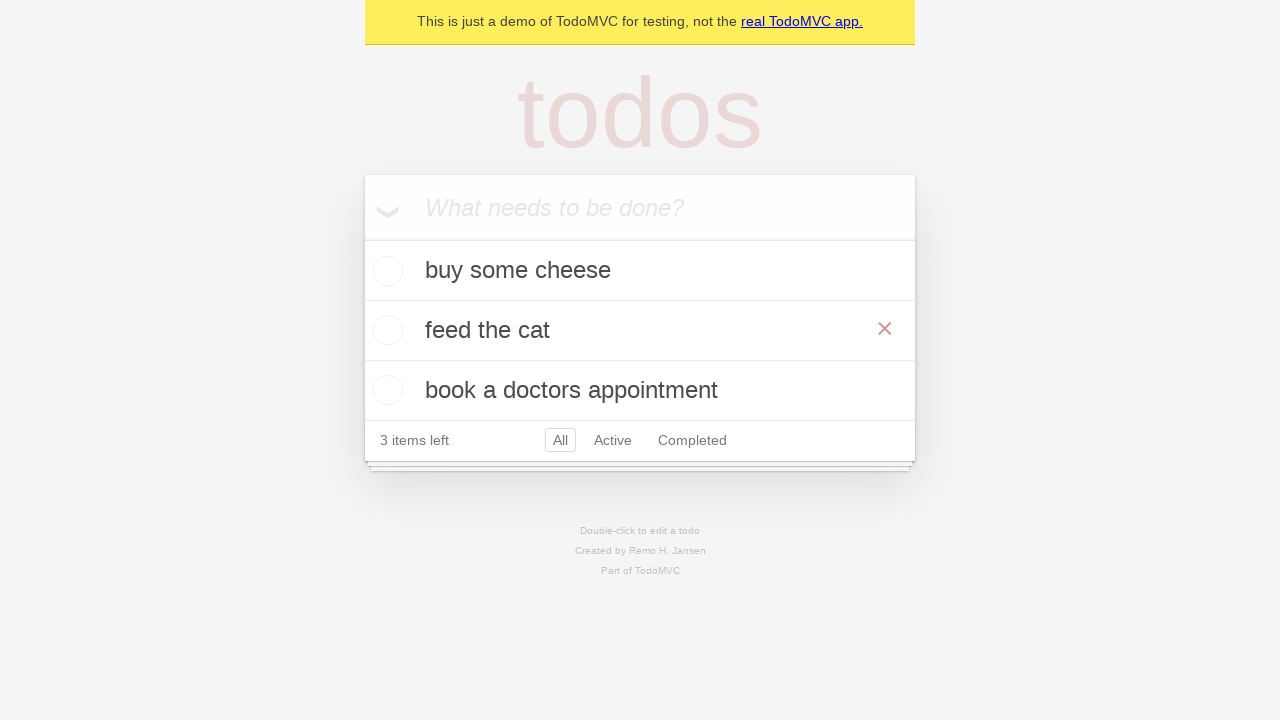